Tests the Entry Ad modal by clicking on the link, reading modal text, and closing it

Starting URL: https://the-internet.herokuapp.com/

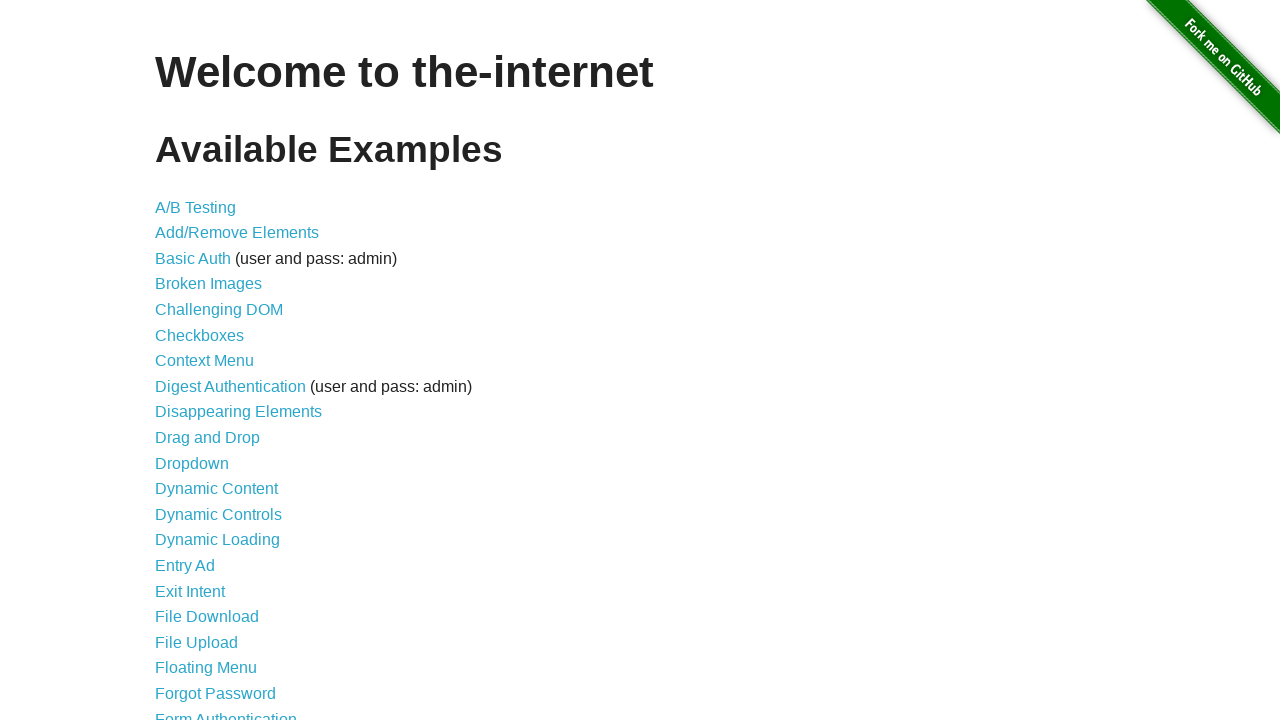

Clicked on Entry Ad link at (185, 566) on a[href='/entry_ad']
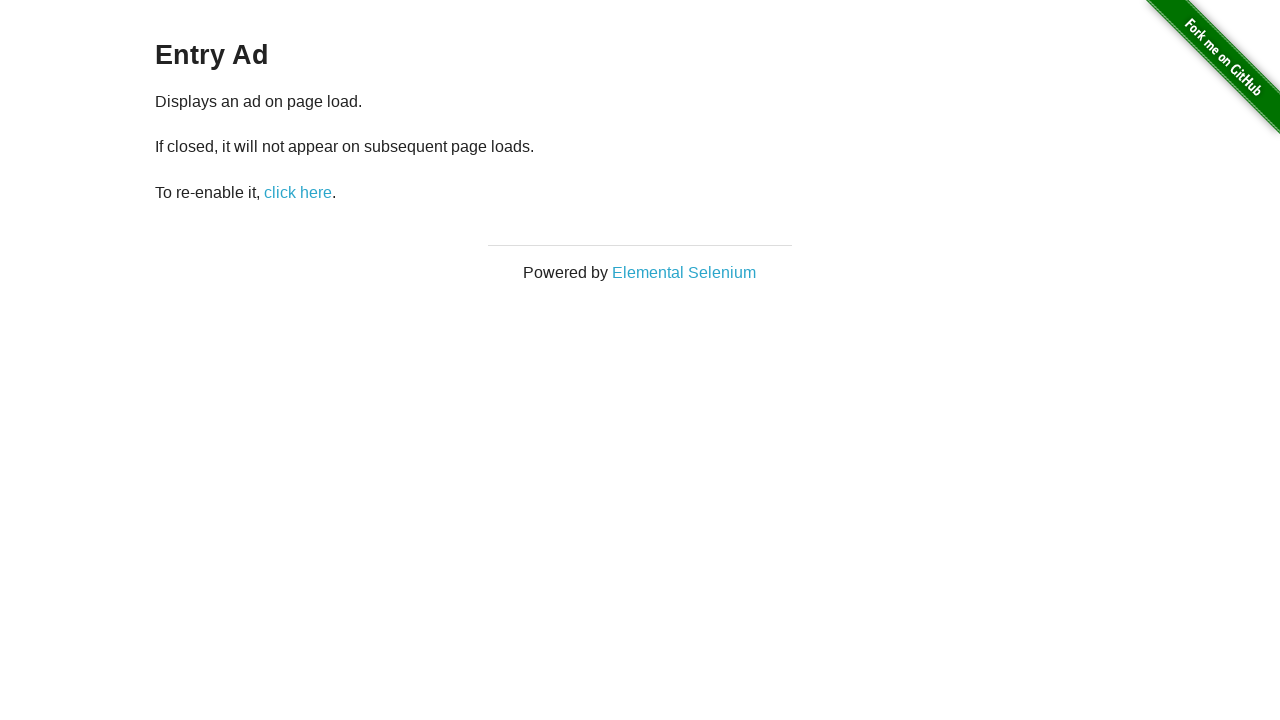

Entry Ad modal appeared and loaded
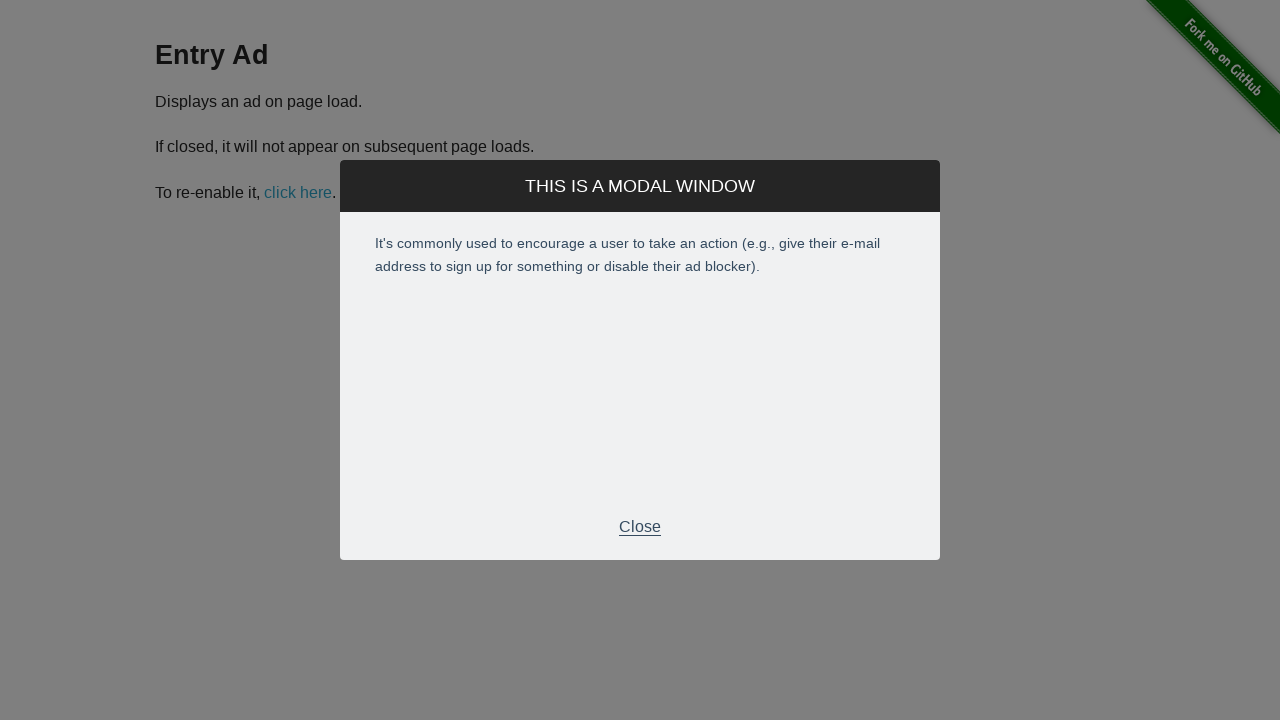

Closed the Entry Ad modal by clicking footer text at (640, 527) on .modal-footer p
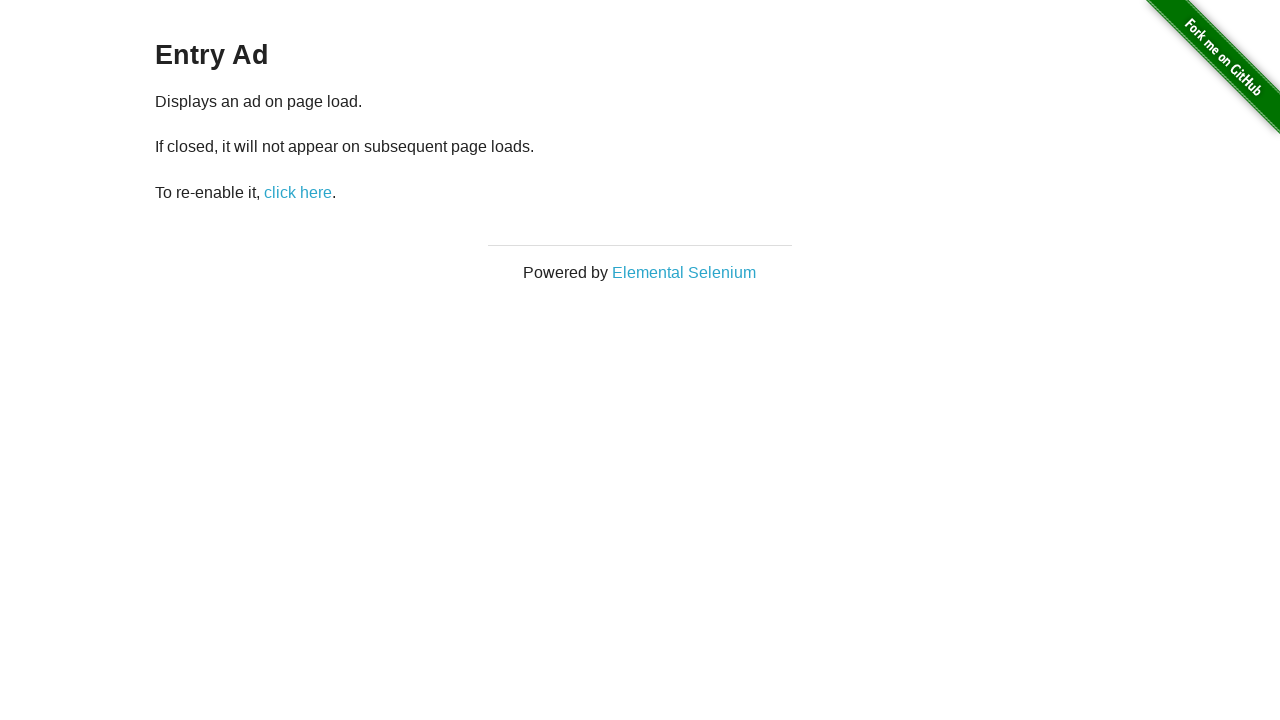

Navigated back to home page
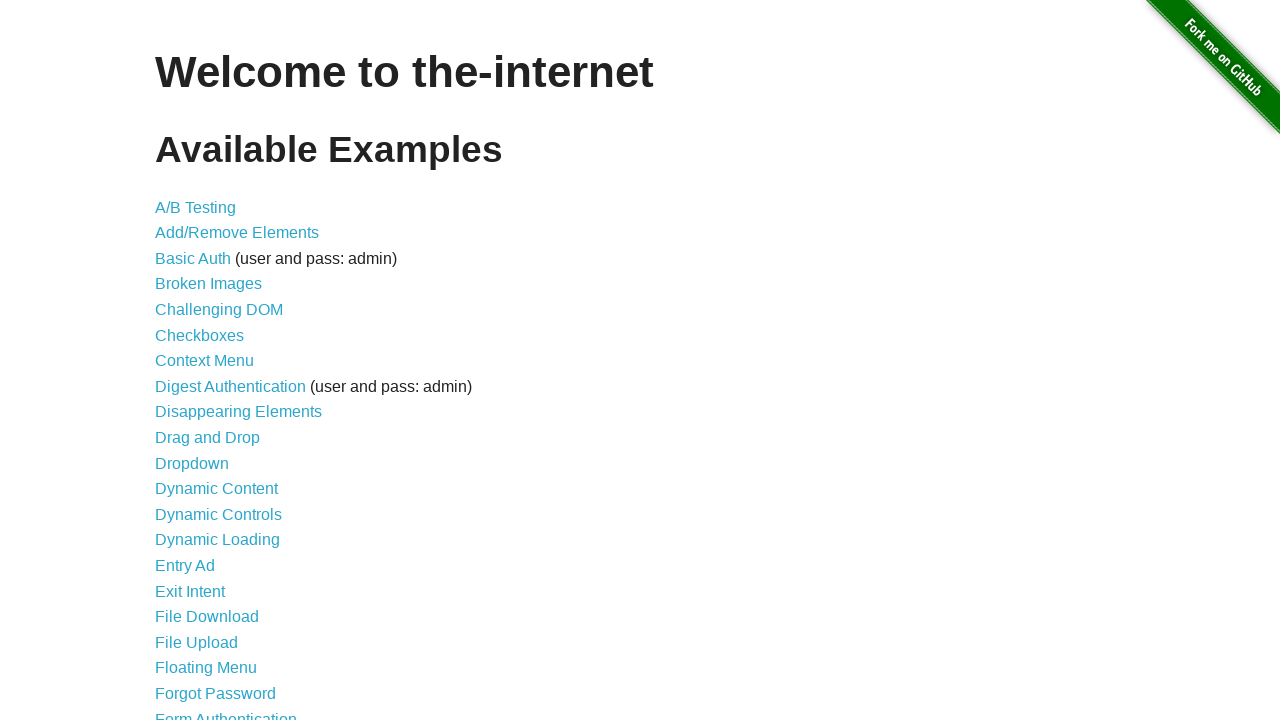

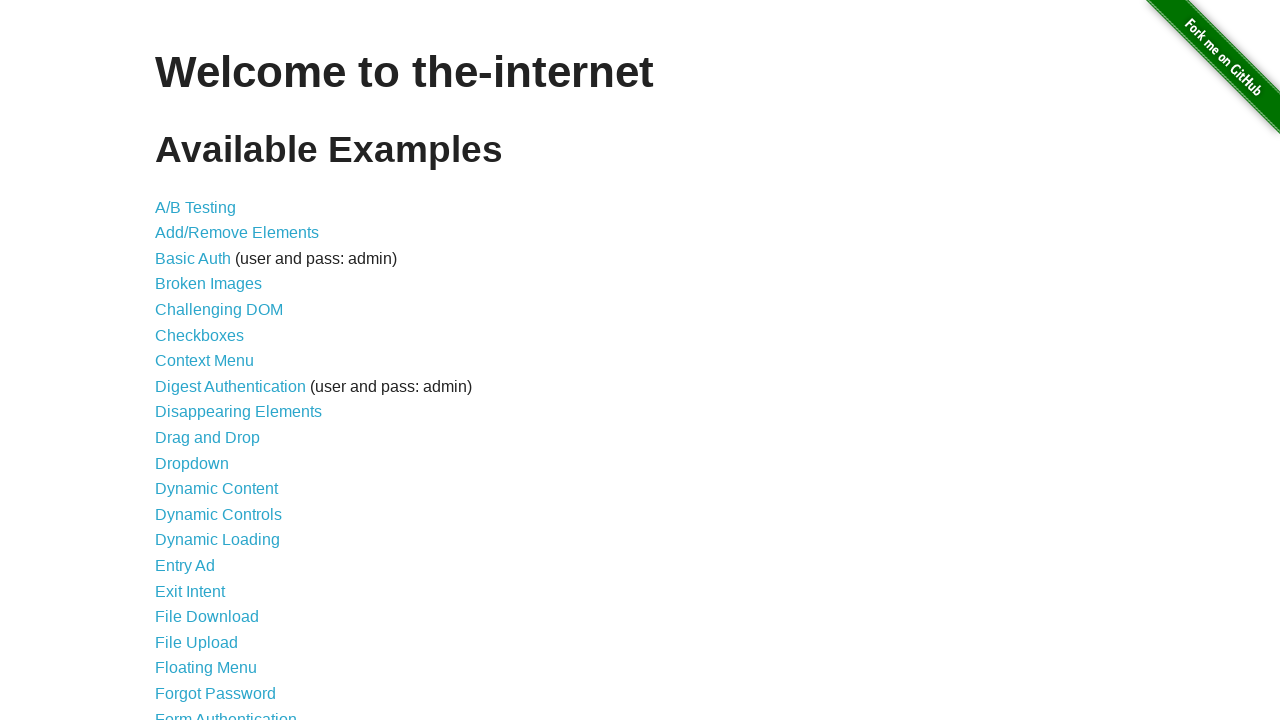